Tests filtering to display all items after viewing active and completed

Starting URL: https://demo.playwright.dev/todomvc

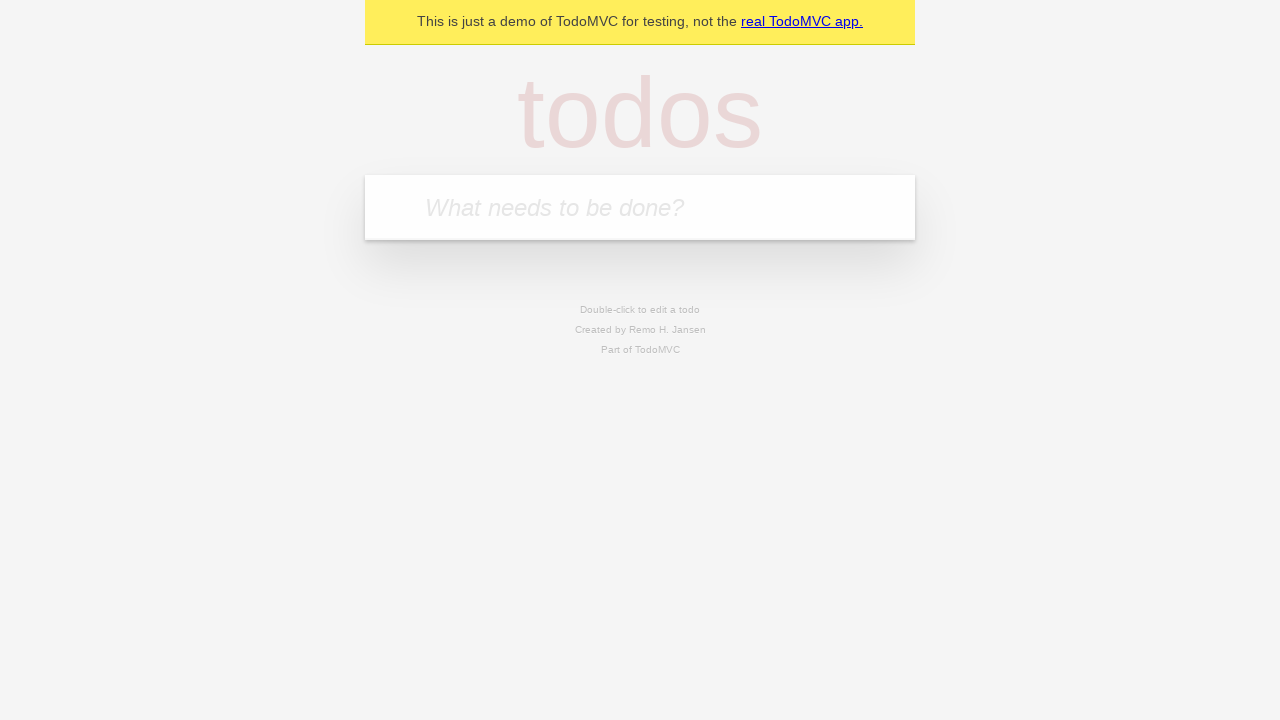

Filled new todo input with 'buy some cheese' on .new-todo
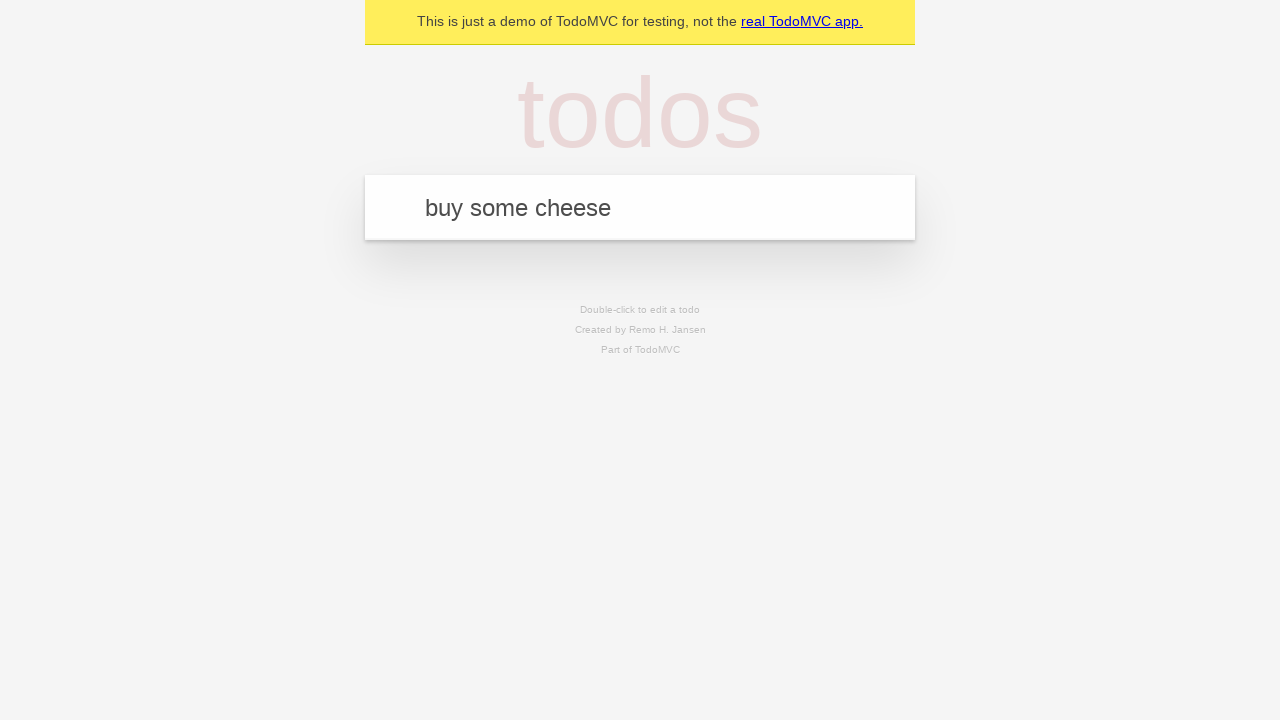

Pressed Enter to create first todo item on .new-todo
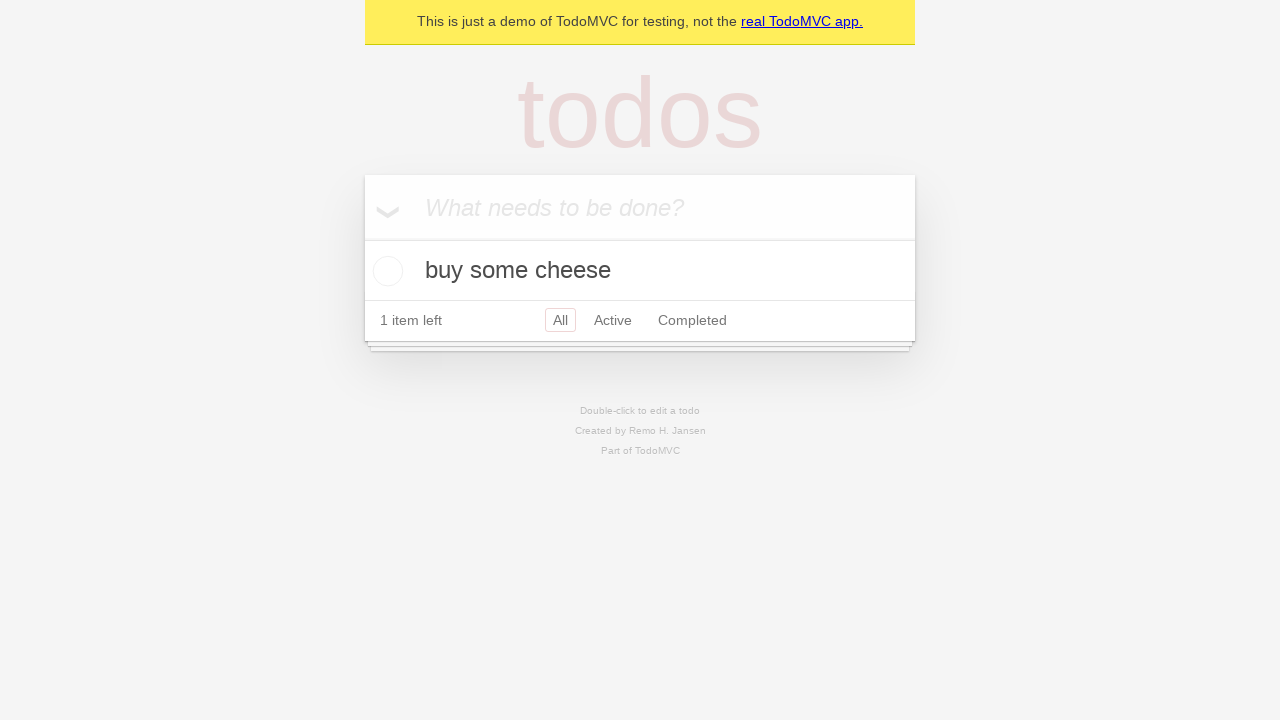

Filled new todo input with 'feed the cat' on .new-todo
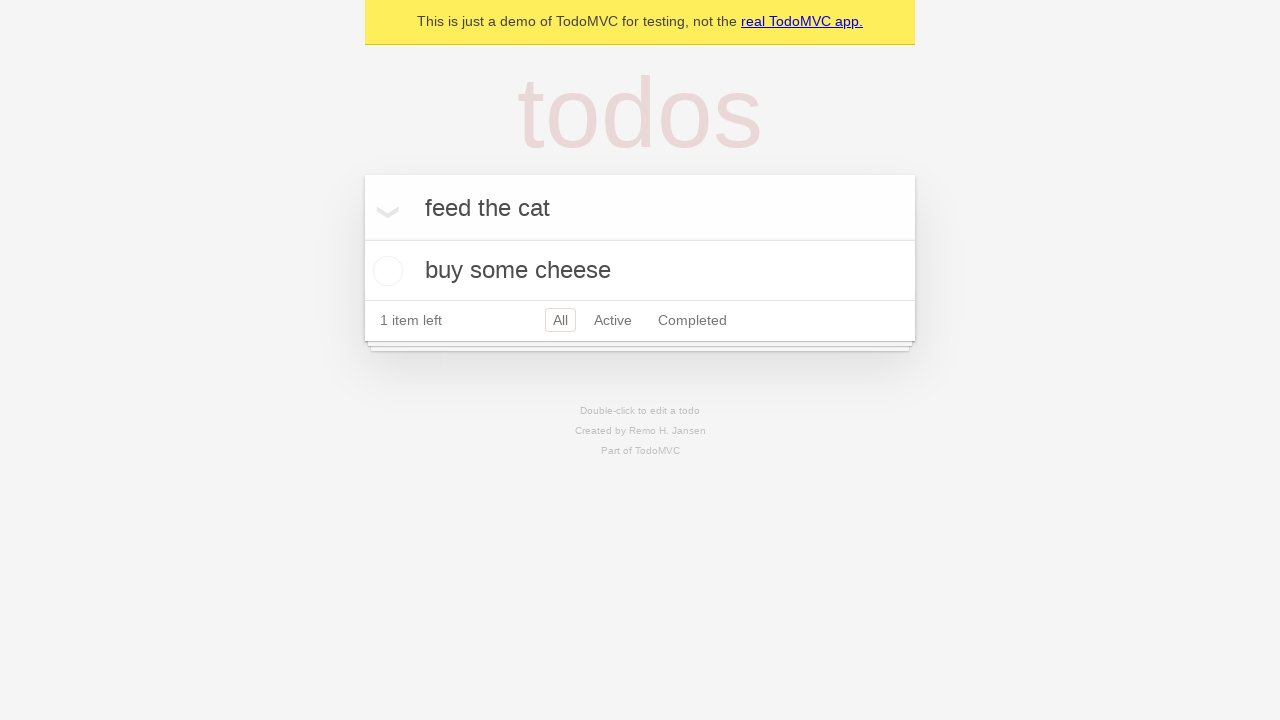

Pressed Enter to create second todo item on .new-todo
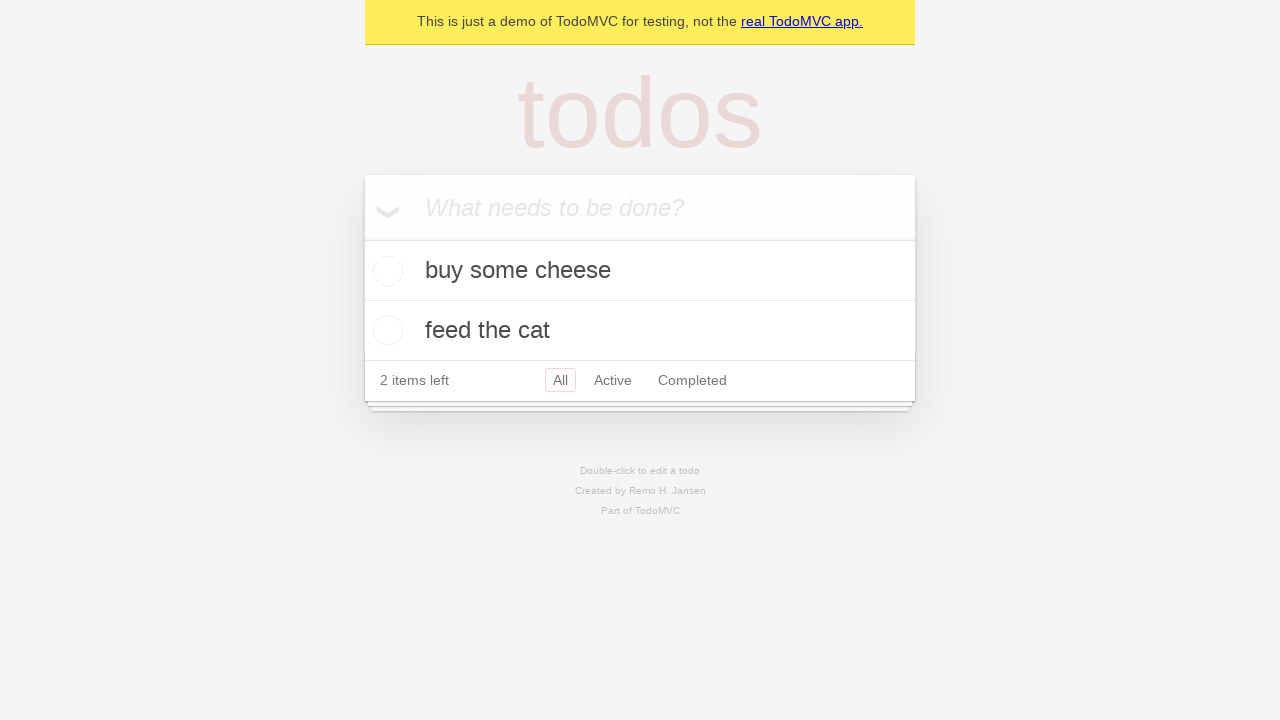

Filled new todo input with 'book a doctors appointment' on .new-todo
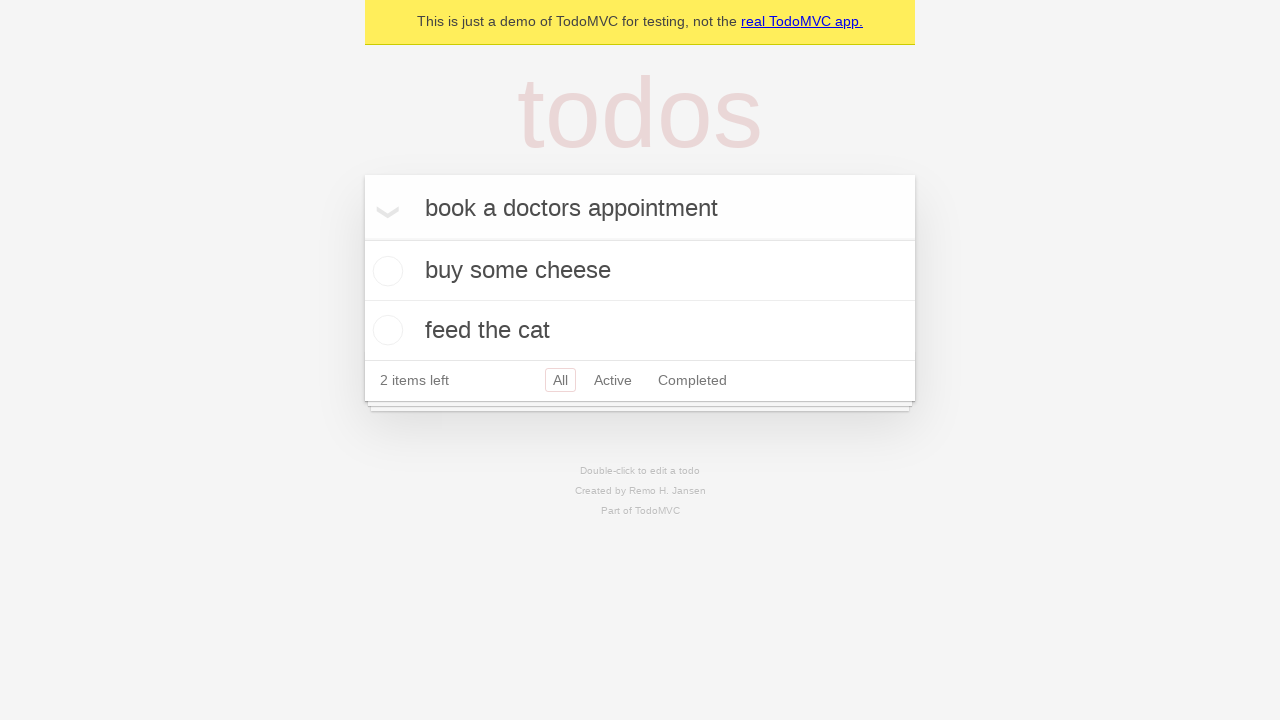

Pressed Enter to create third todo item on .new-todo
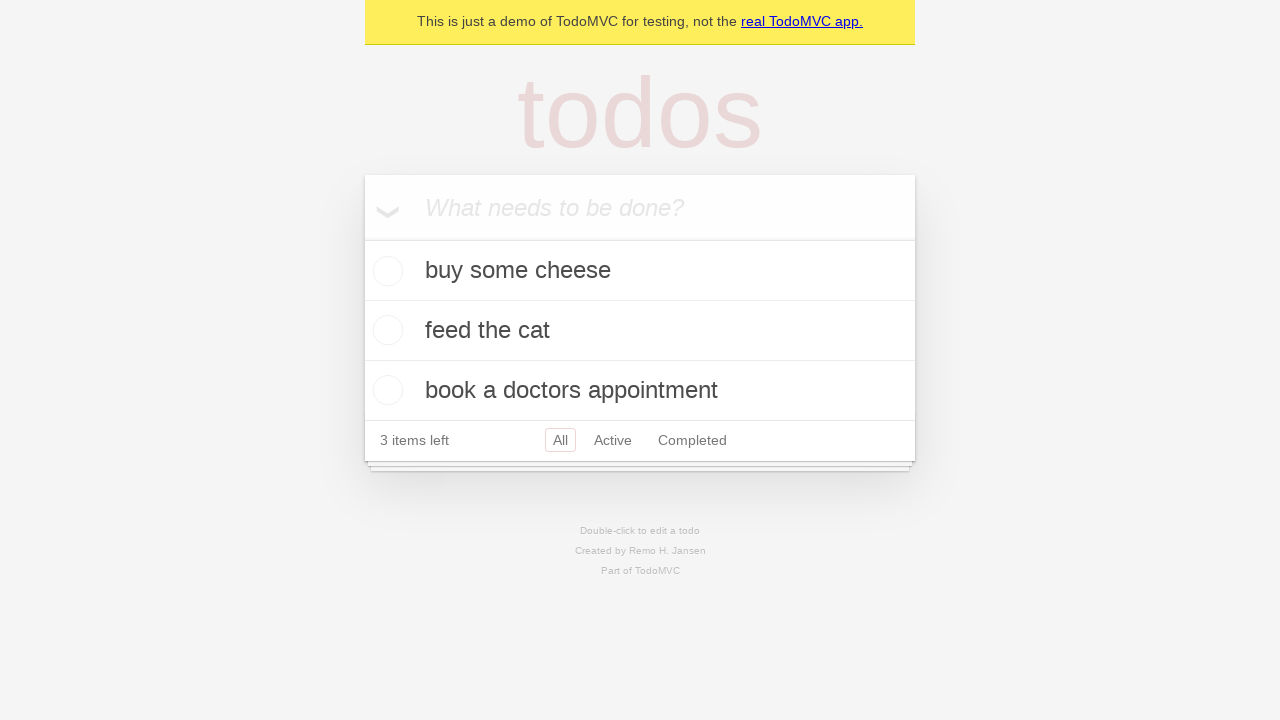

All three todo items loaded
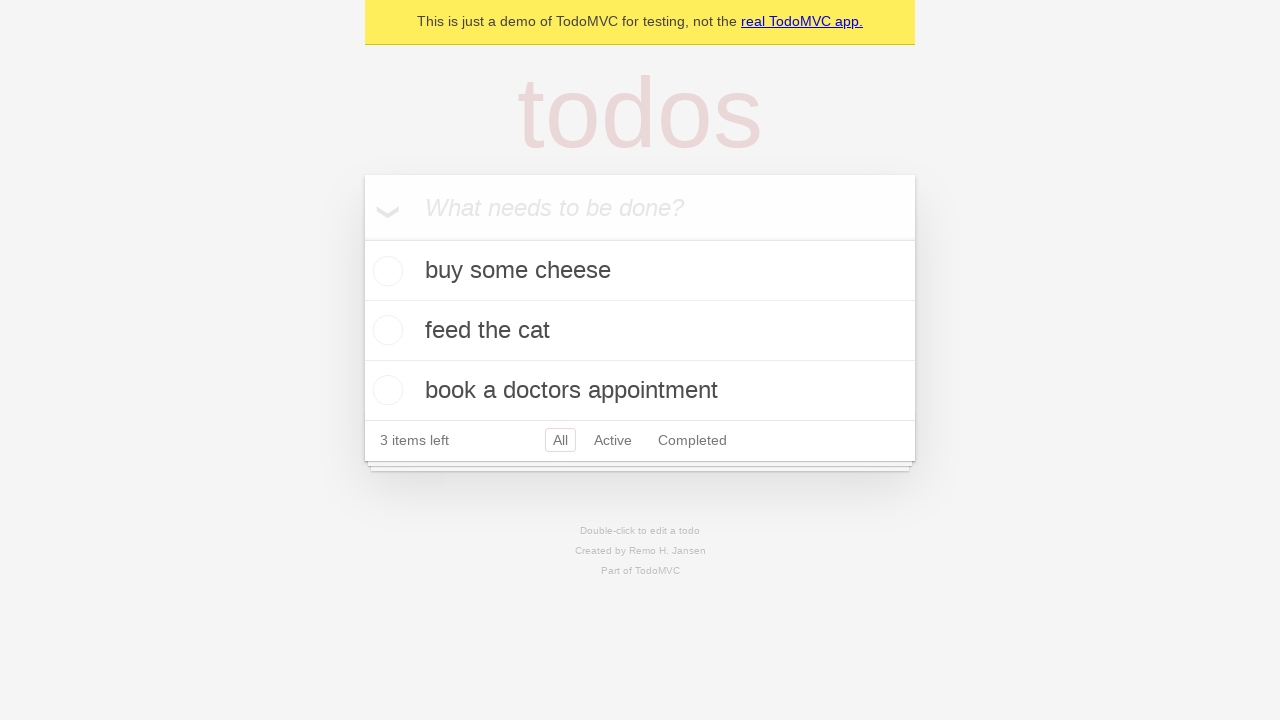

Marked second todo item as completed at (385, 330) on .todo-list li .toggle >> nth=1
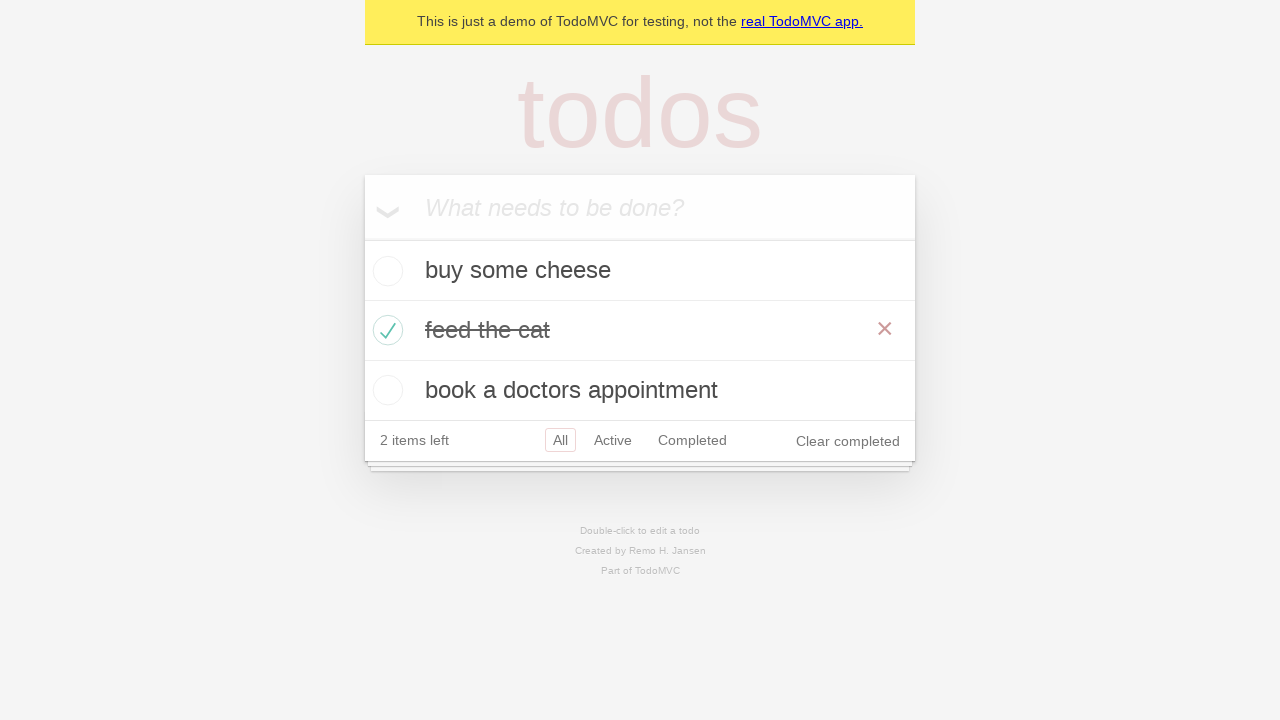

Clicked Active filter to display only active items at (613, 440) on .filters >> text=Active
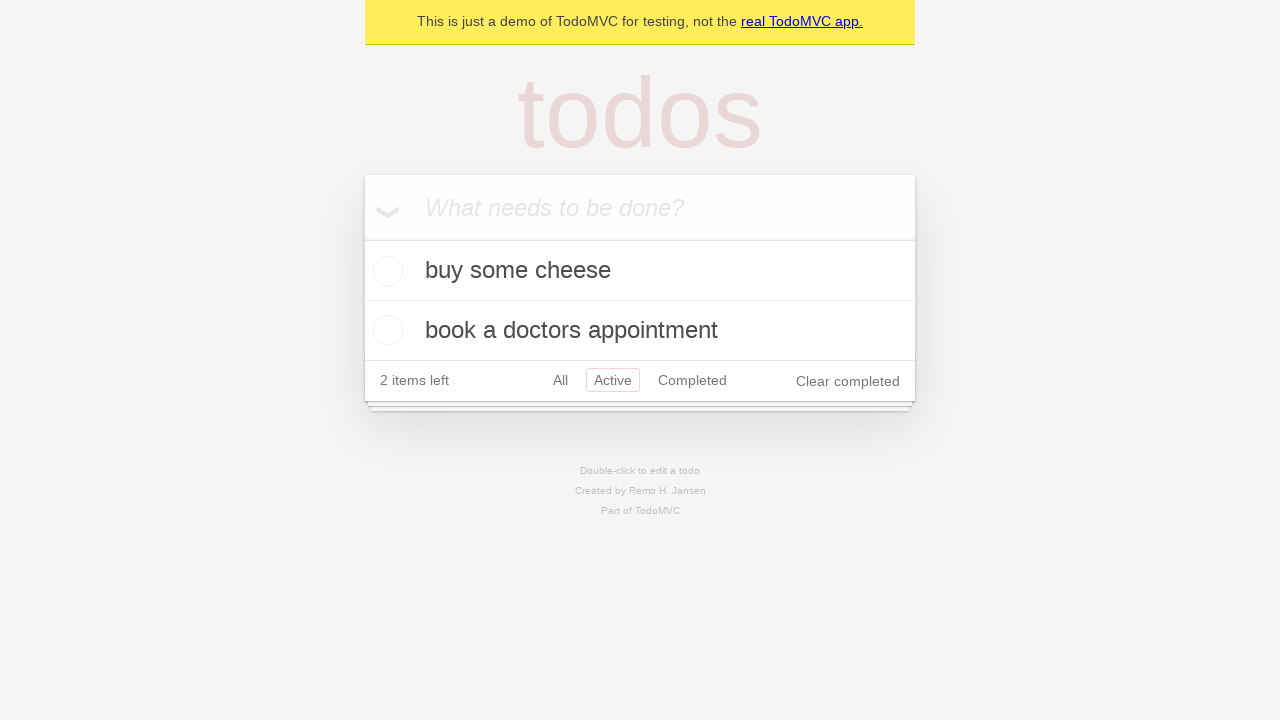

Clicked Completed filter to display only completed items at (692, 380) on .filters >> text=Completed
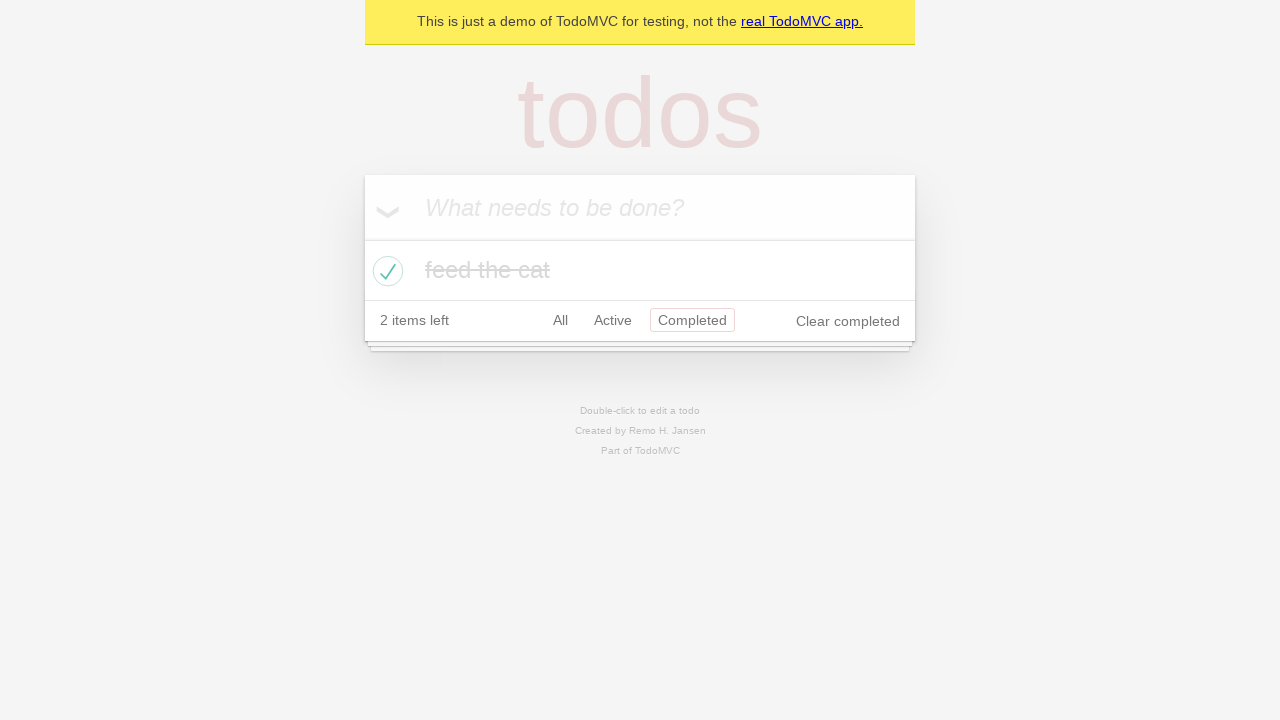

Clicked All filter to display all items at (560, 320) on .filters >> text=All
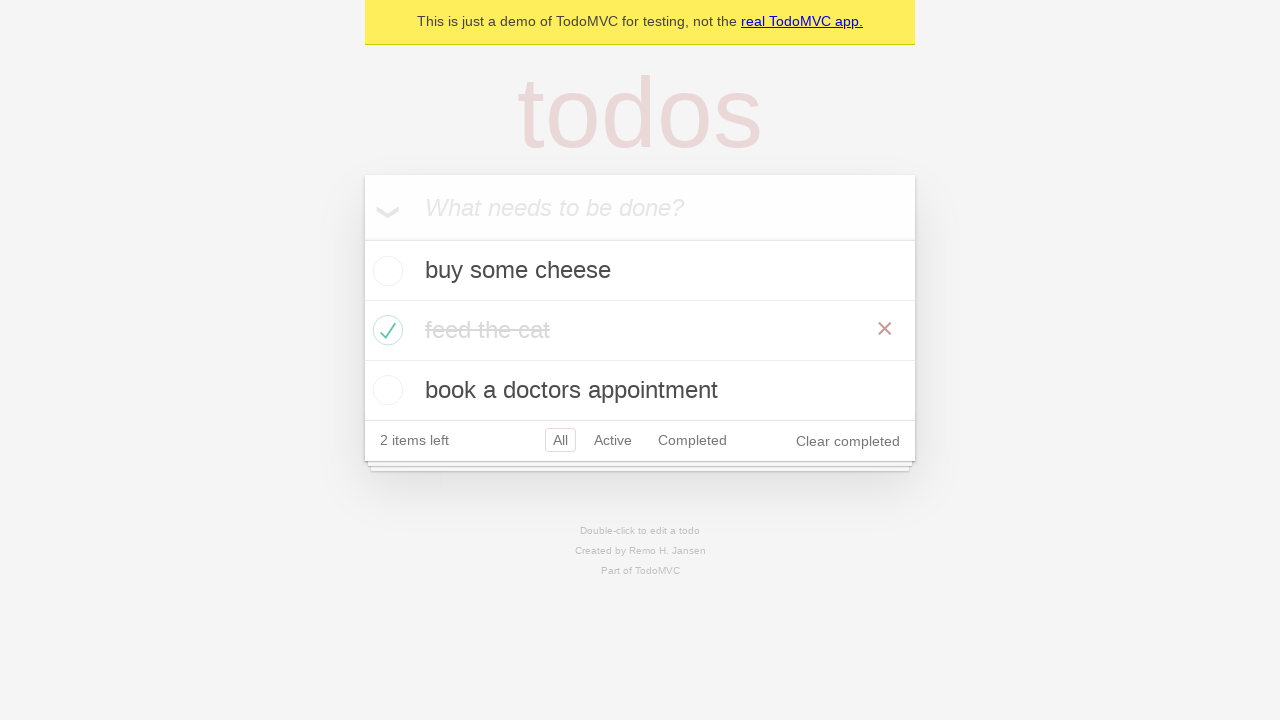

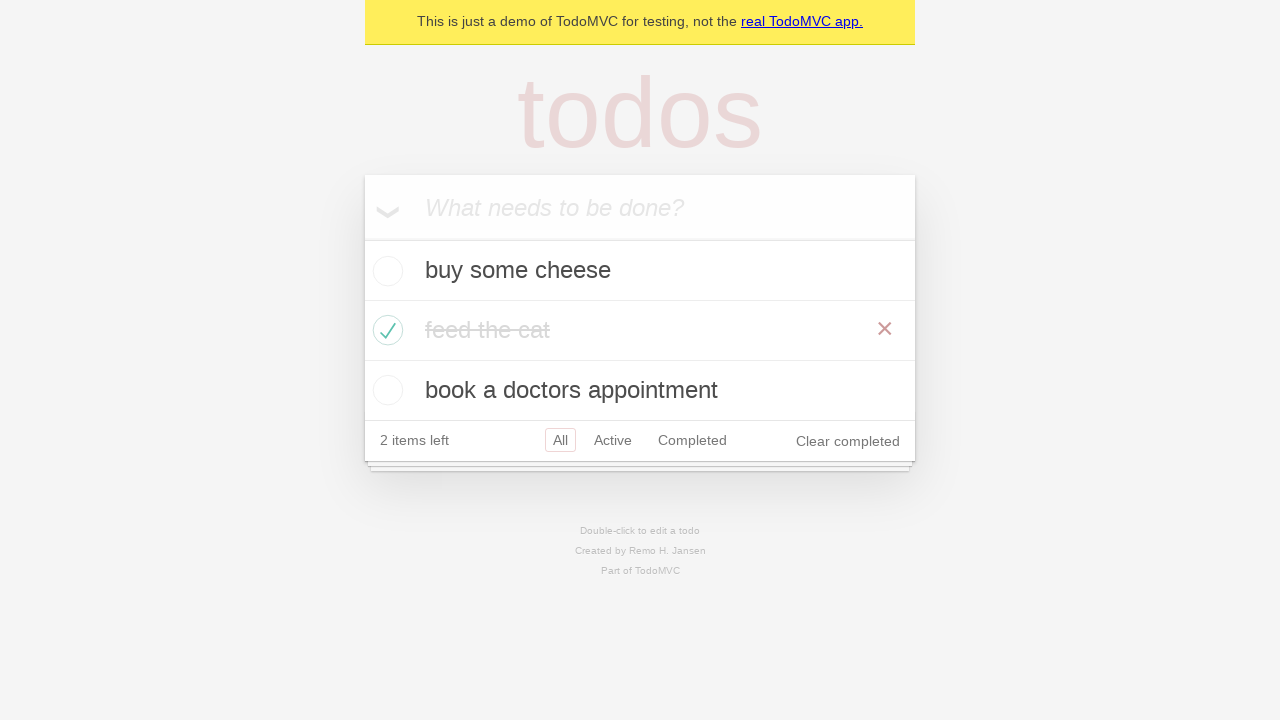